Tests tooltip on button by hovering over it and verifying the tooltip text appears.

Starting URL: https://demoqa.com/tool-tips

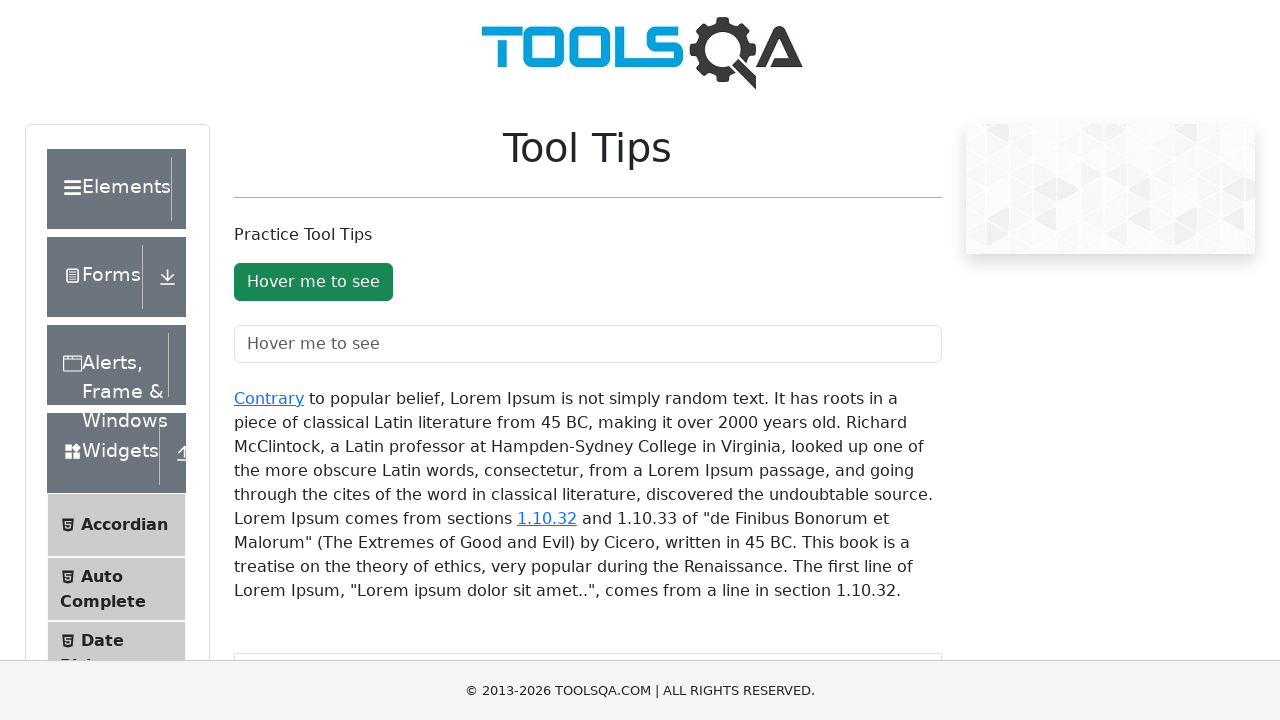

Hovered over the tooltip button at (313, 282) on #toolTipButton
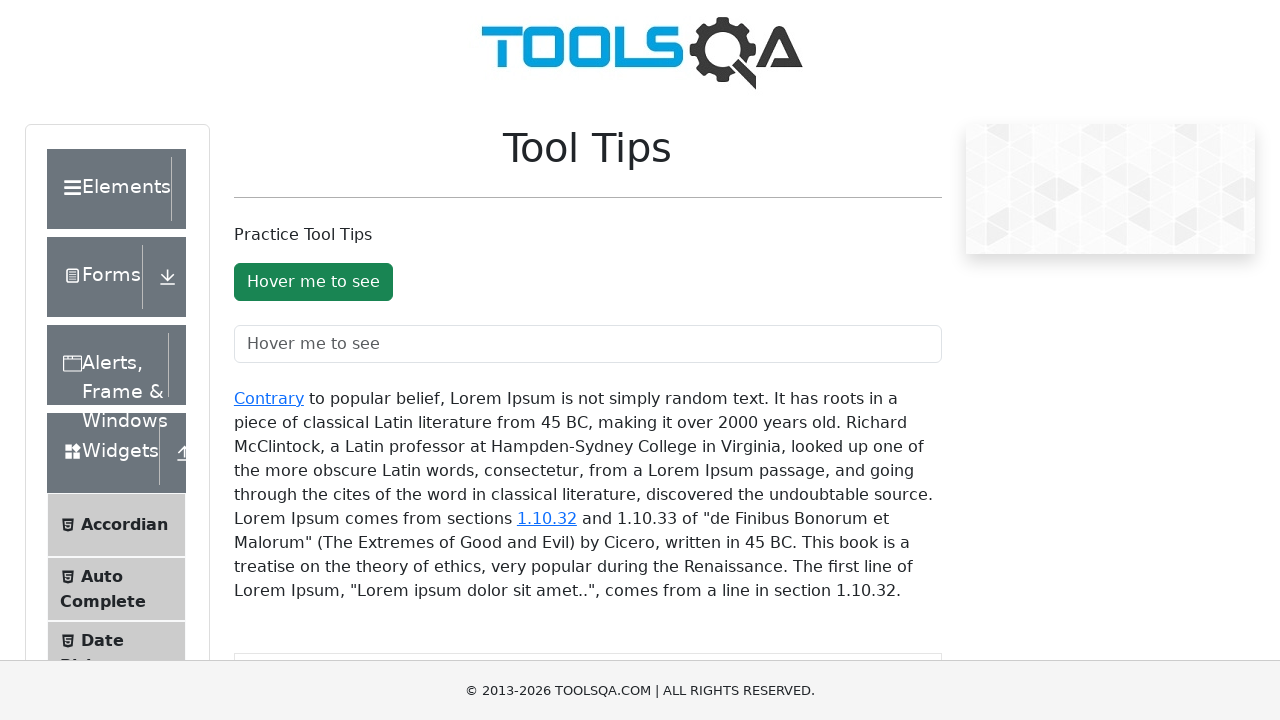

Tooltip text 'You hovered over the Button' appeared
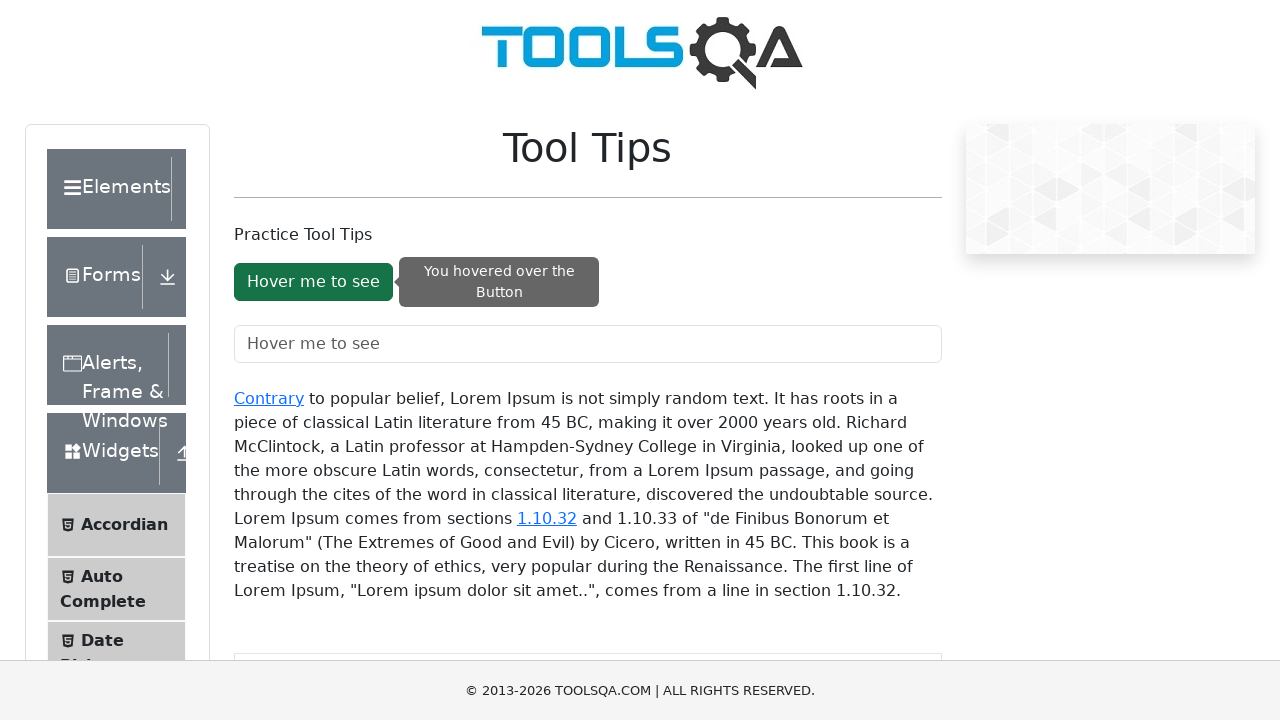

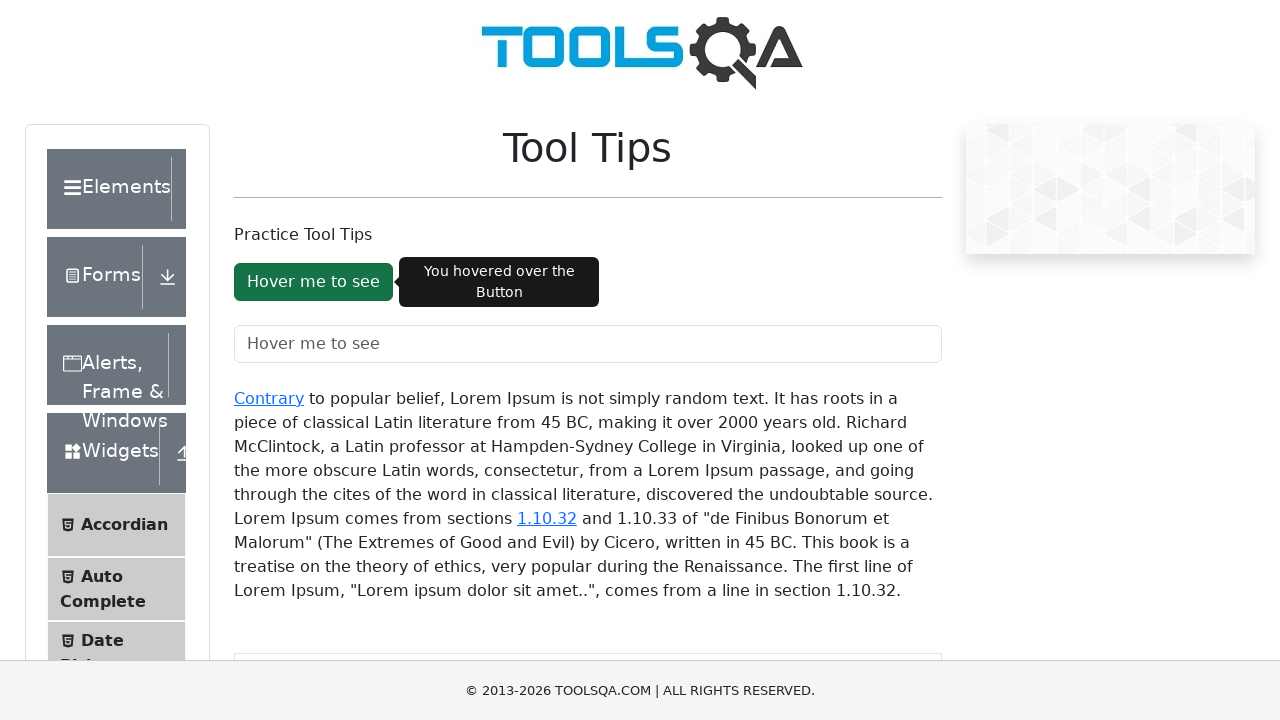